Tests adding specific grocery items (Cucumber, Brocolli, Beetroot) to a shopping cart on an e-commerce practice website by iterating through the product list and clicking "Add to cart" for matching items.

Starting URL: https://rahulshettyacademy.com/seleniumPractise/

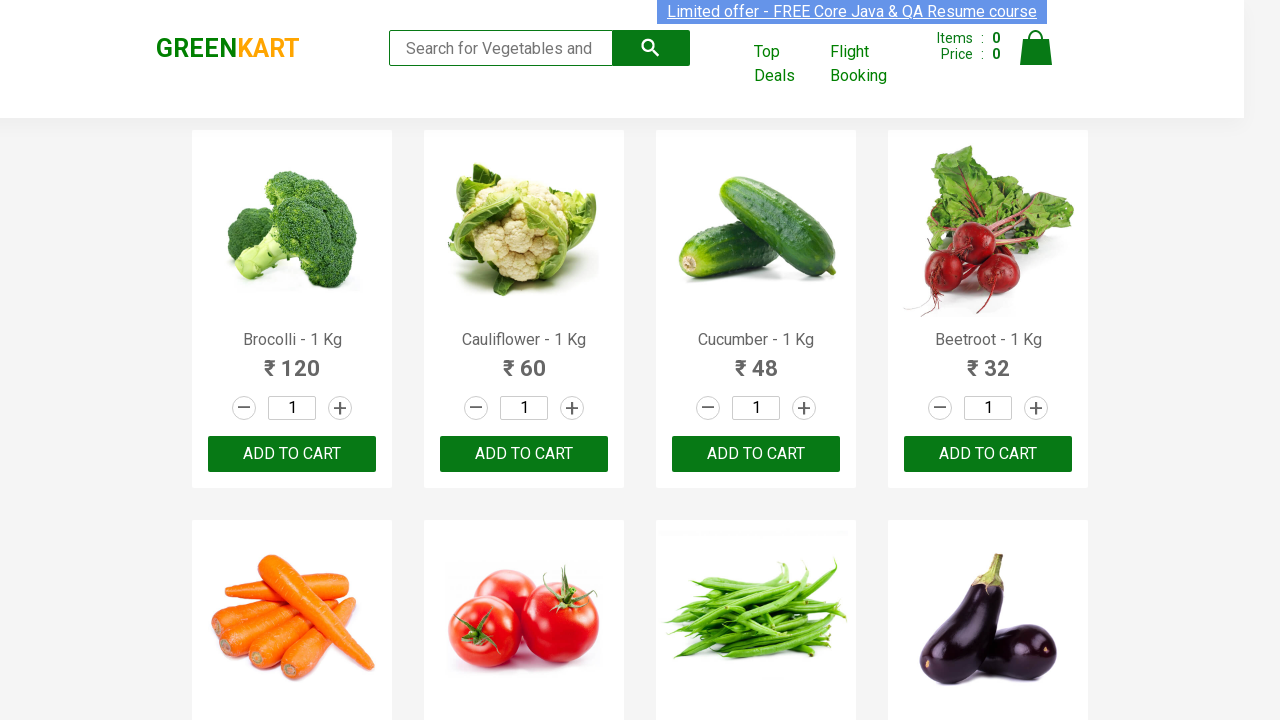

Waited for product list to load
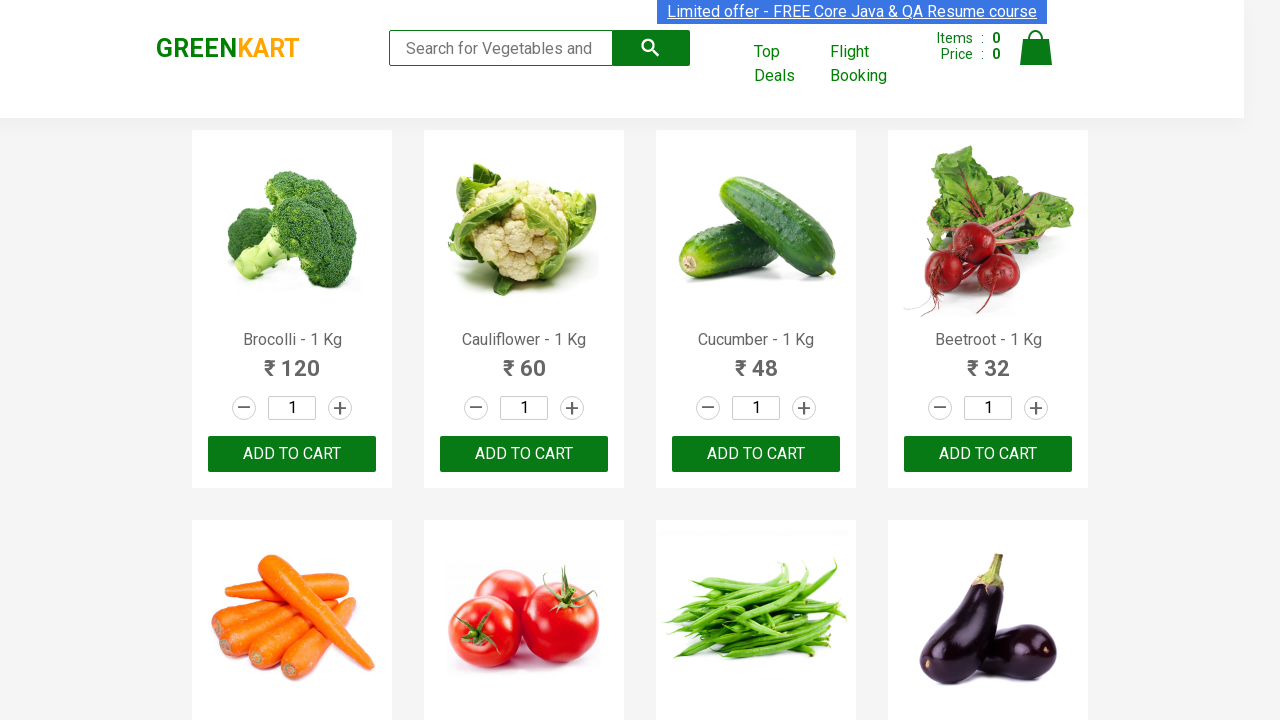

Retrieved all product name elements
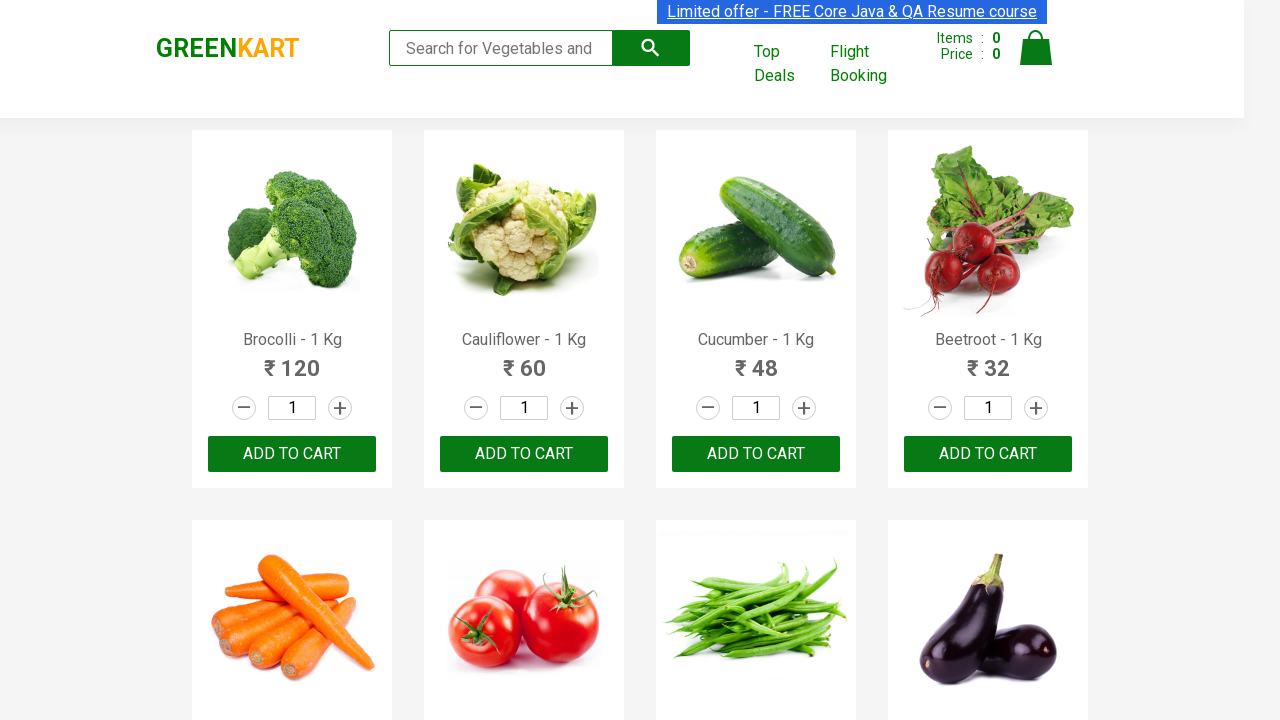

Retrieved all 'Add to cart' buttons
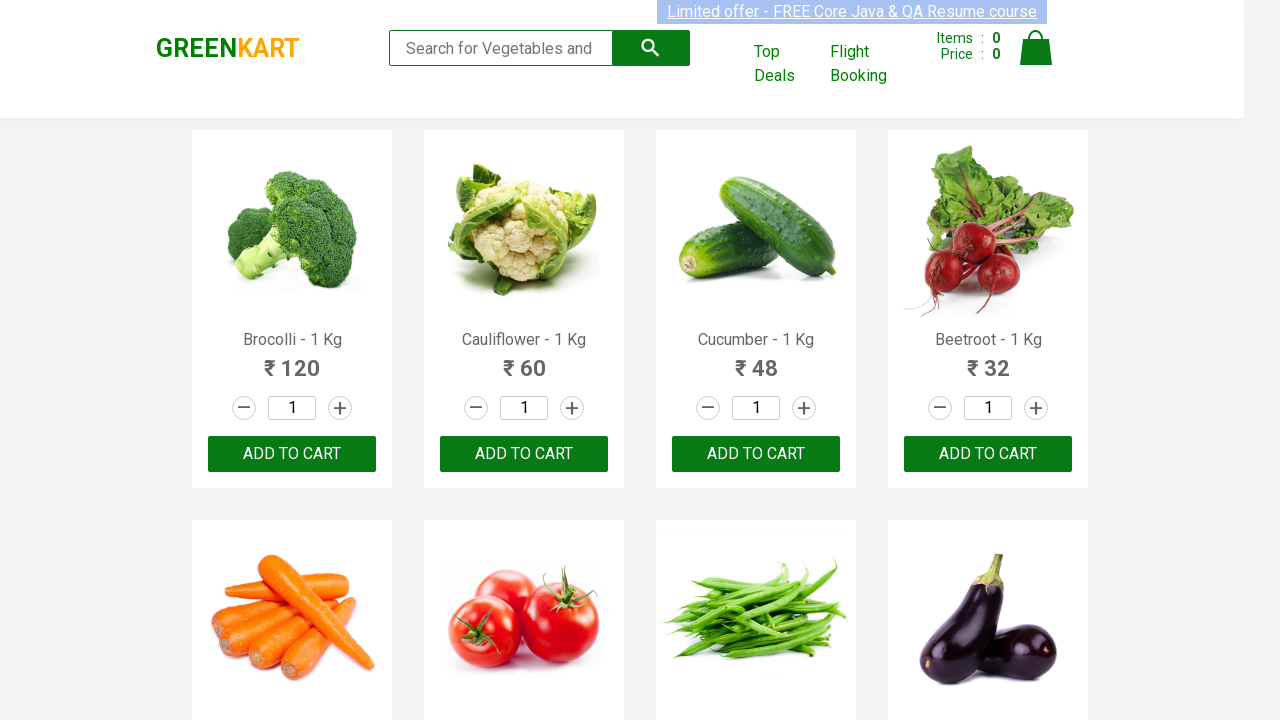

Retrieved product name text: 'Brocolli - 1 Kg'
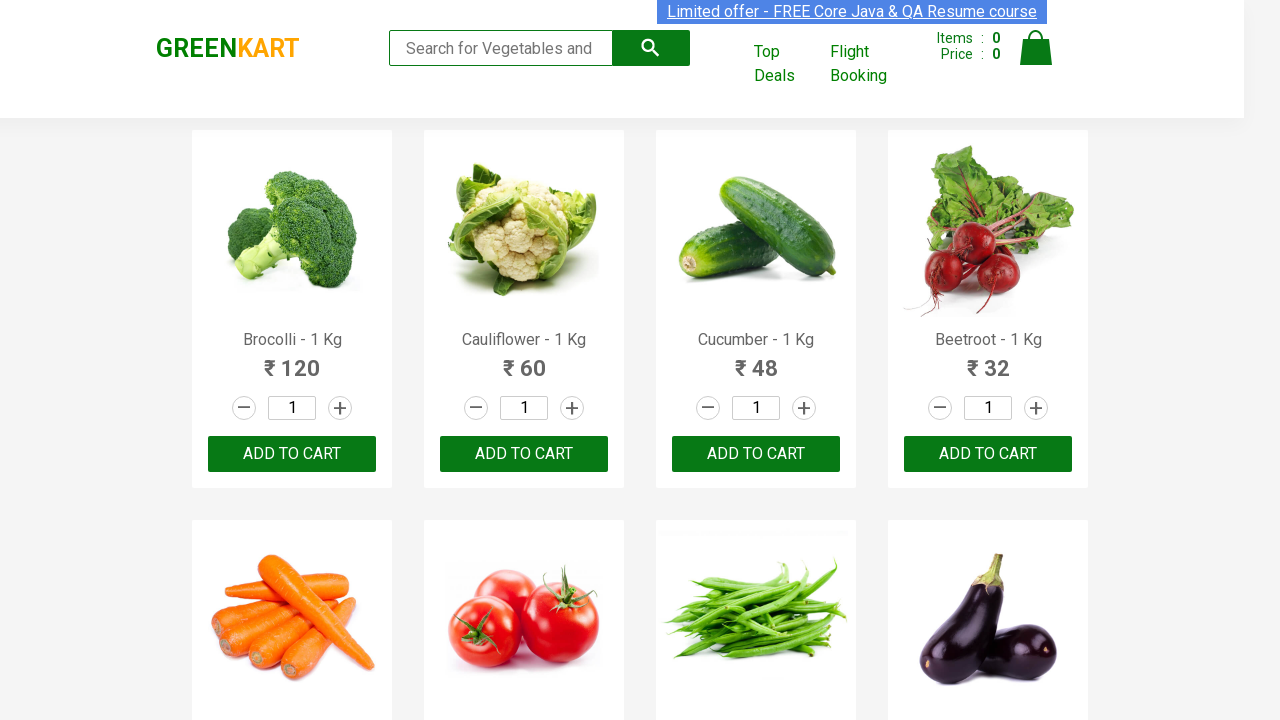

Clicked 'Add to cart' for Brocolli at (292, 454) on xpath=//div[@class='product-action']/button >> nth=0
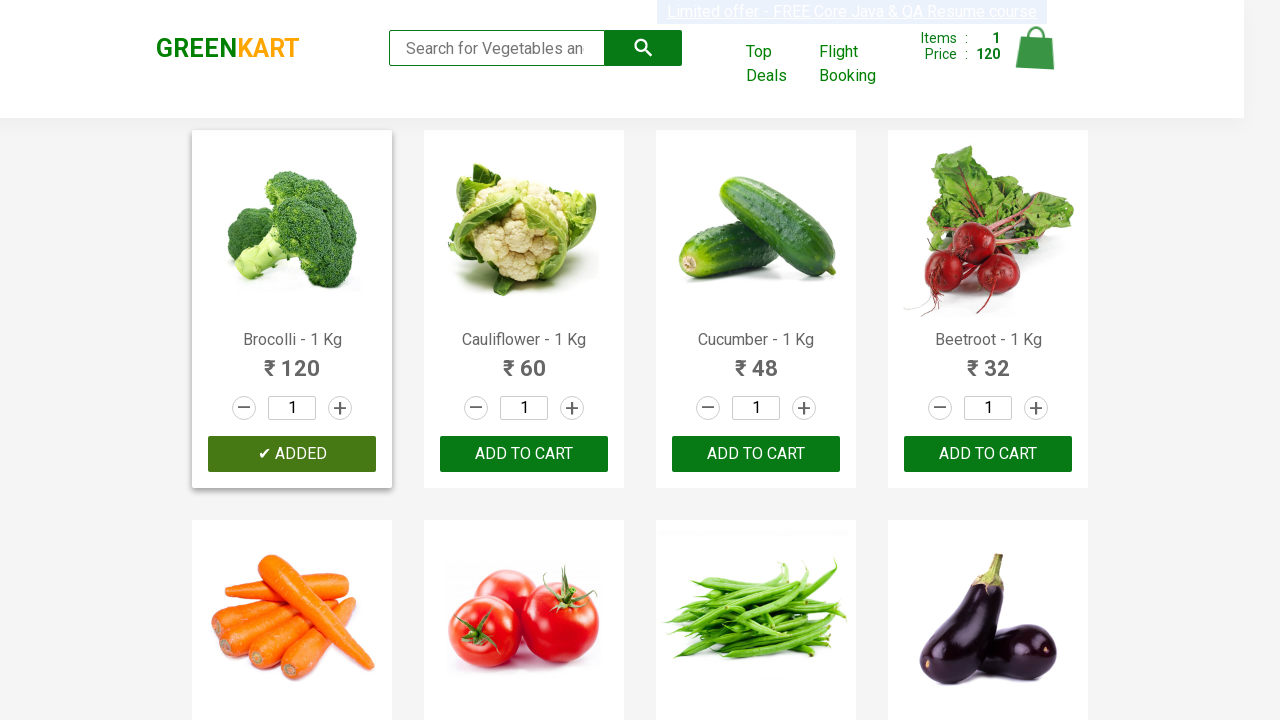

Retrieved product name text: 'Cauliflower - 1 Kg'
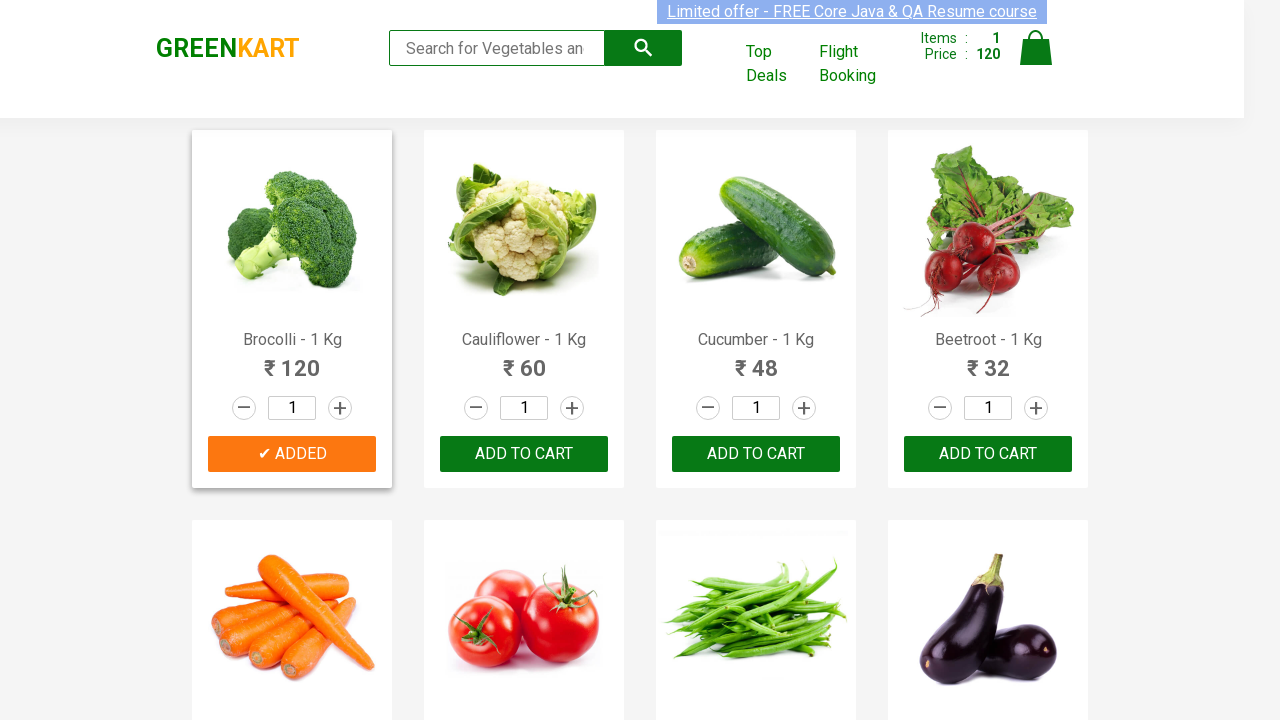

Retrieved product name text: 'Cucumber - 1 Kg'
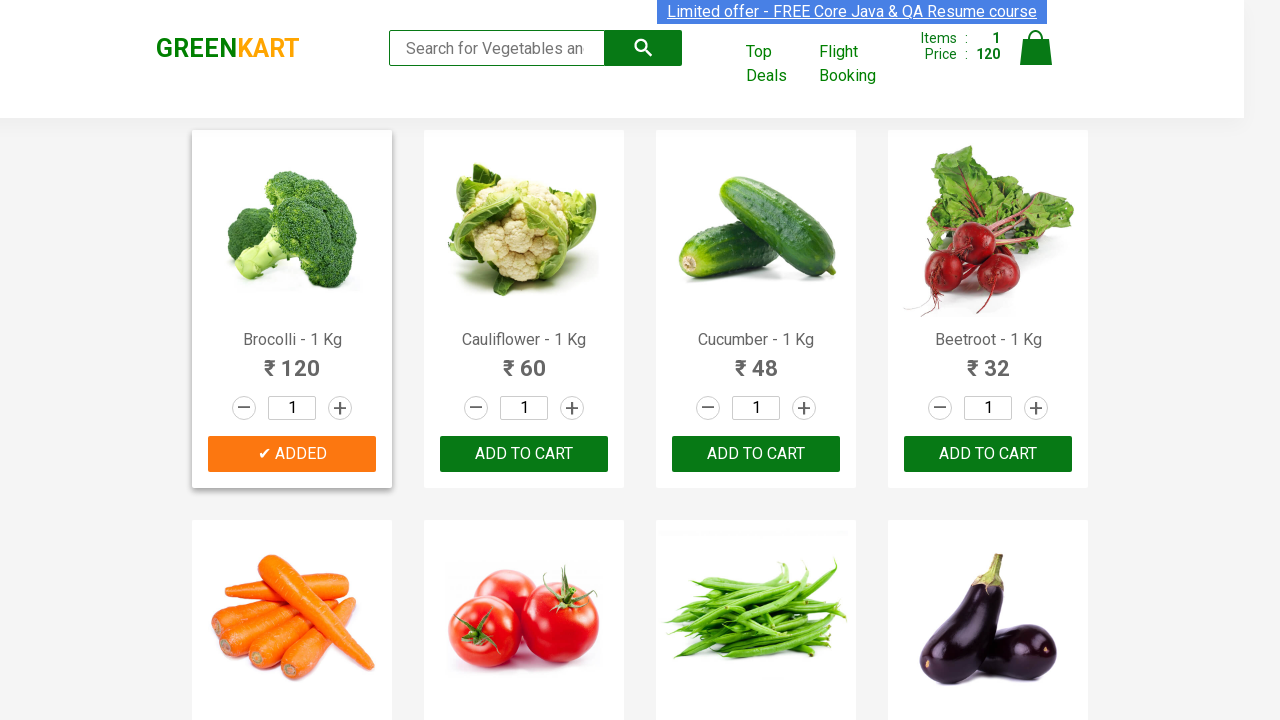

Clicked 'Add to cart' for Cucumber at (756, 454) on xpath=//div[@class='product-action']/button >> nth=2
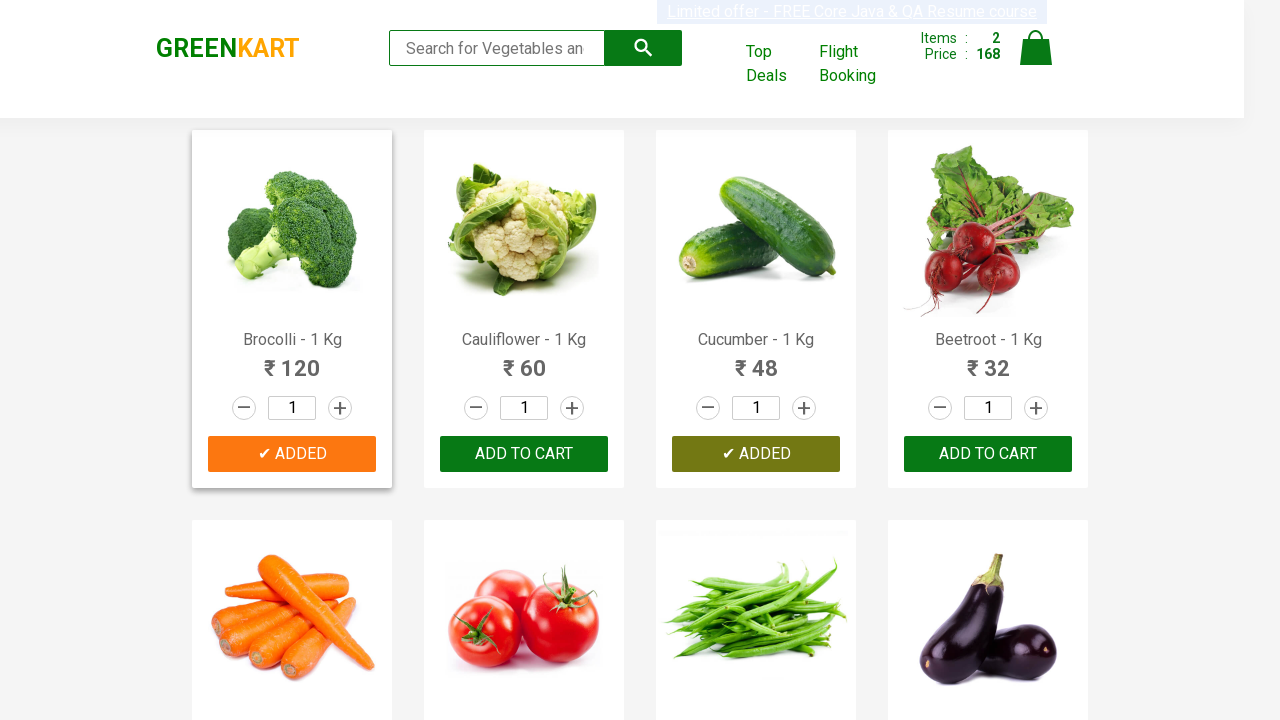

Retrieved product name text: 'Beetroot - 1 Kg'
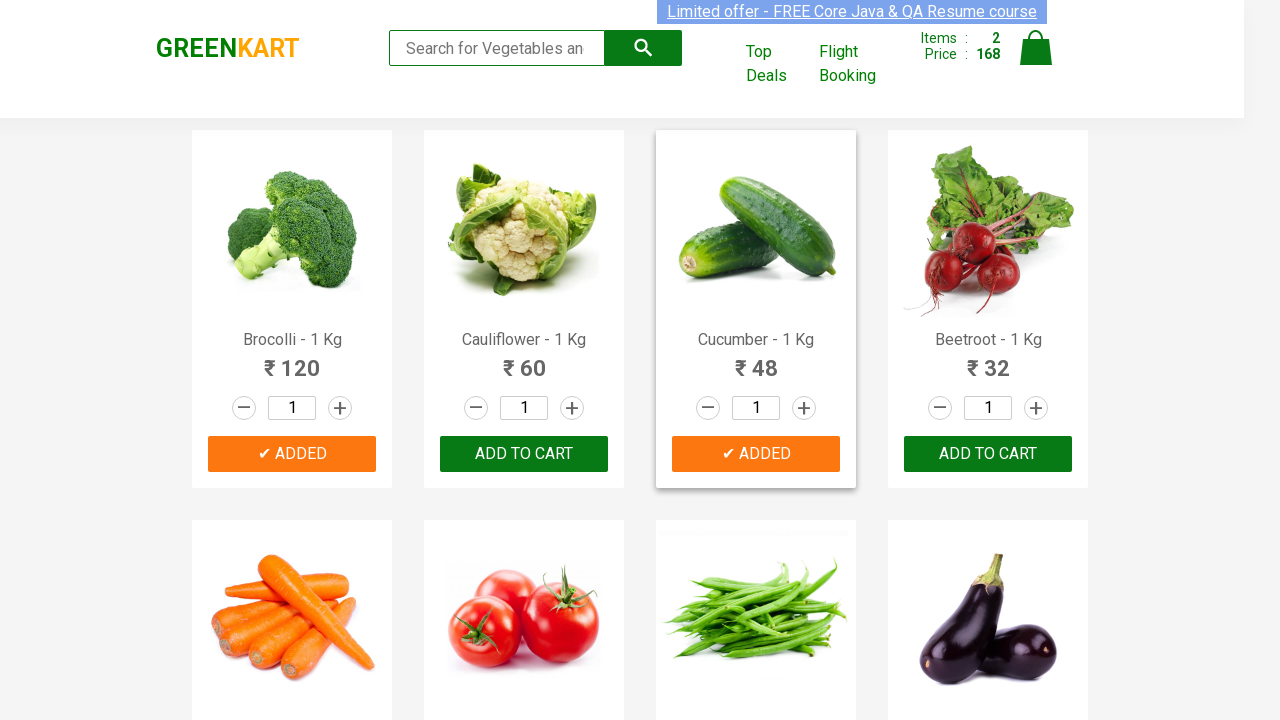

Clicked 'Add to cart' for Beetroot at (988, 454) on xpath=//div[@class='product-action']/button >> nth=3
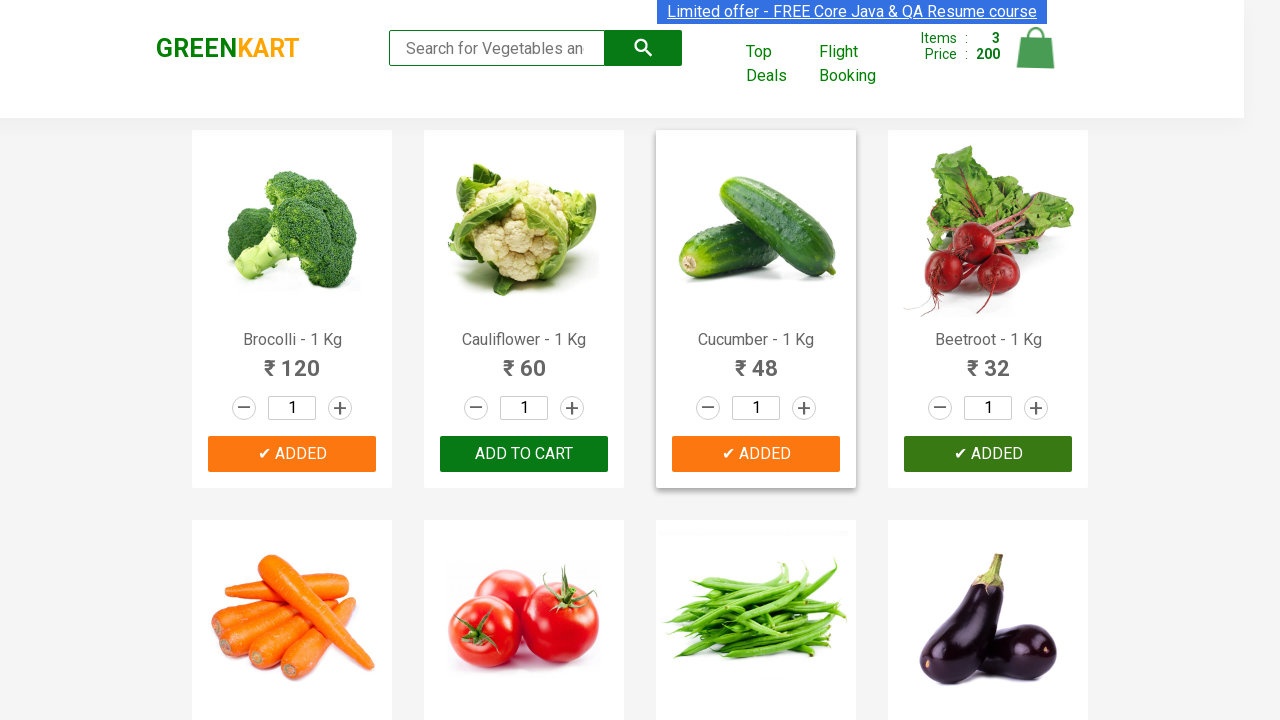

All required items added to cart - stopping iteration
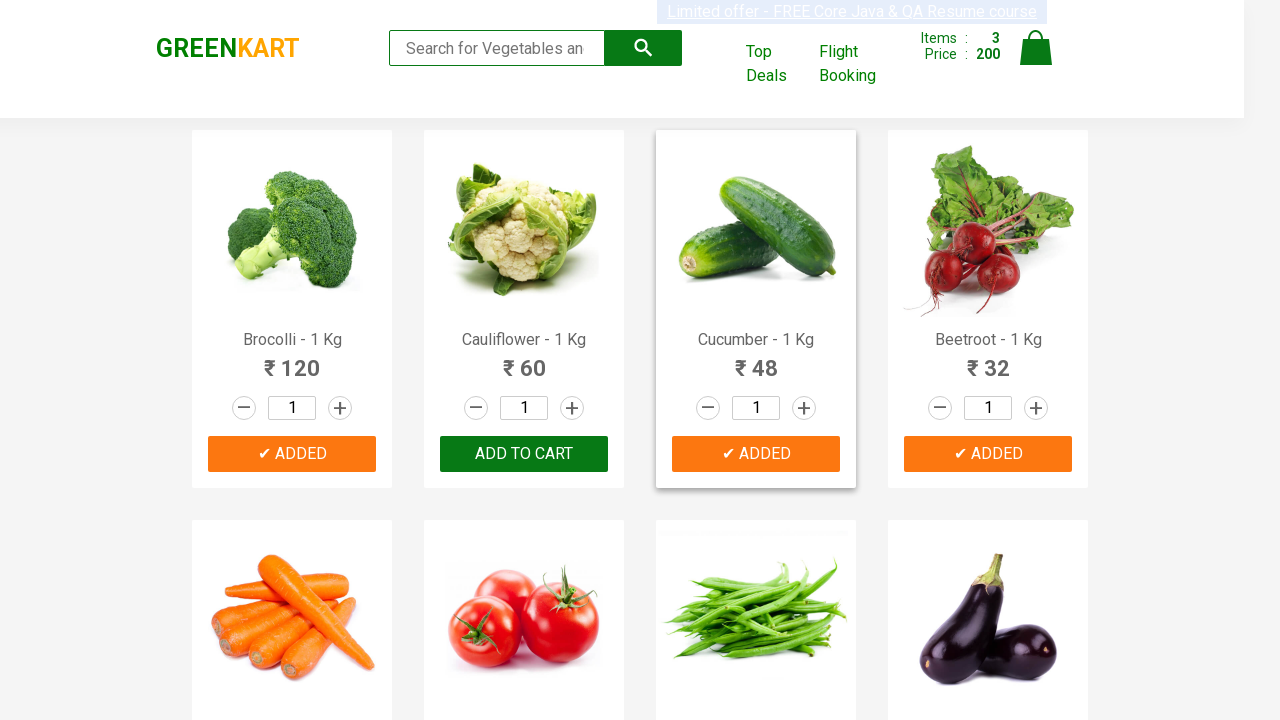

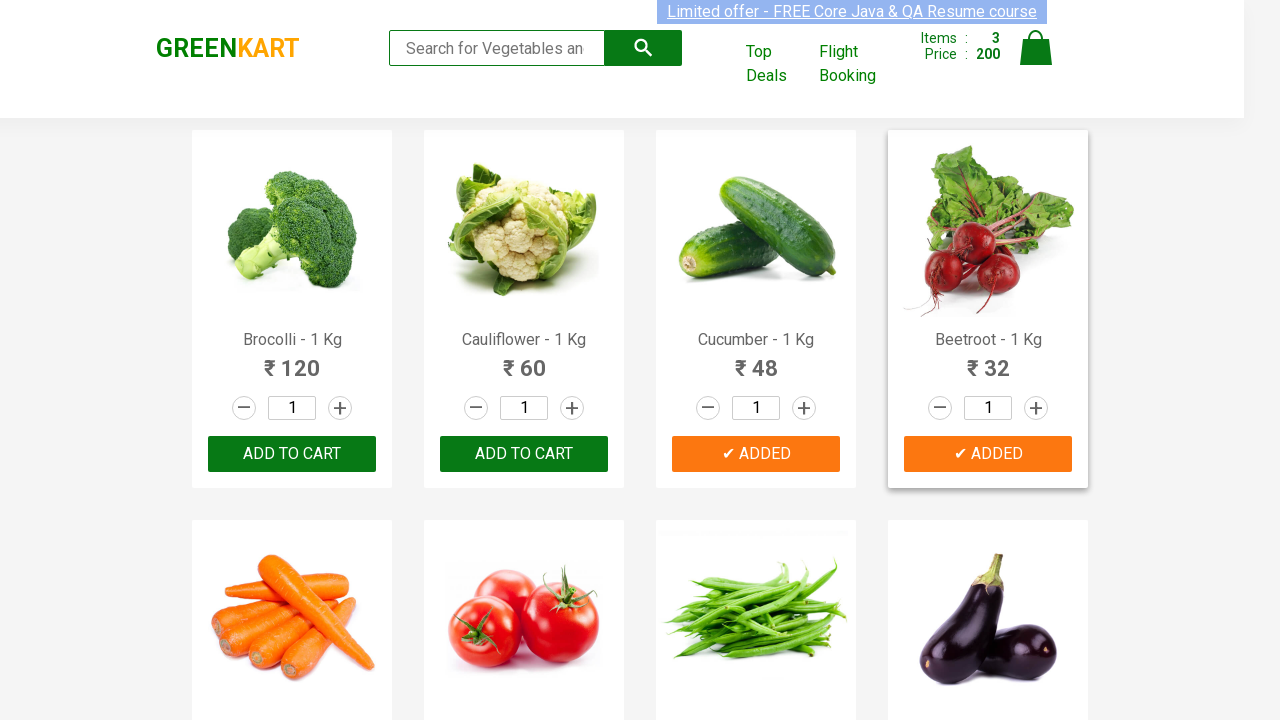